Tests various scroll actions on the Selenium downloads page including scrolling down, up, right, left, and to the bottom/top of the page

Starting URL: https://www.selenium.dev/downloads/

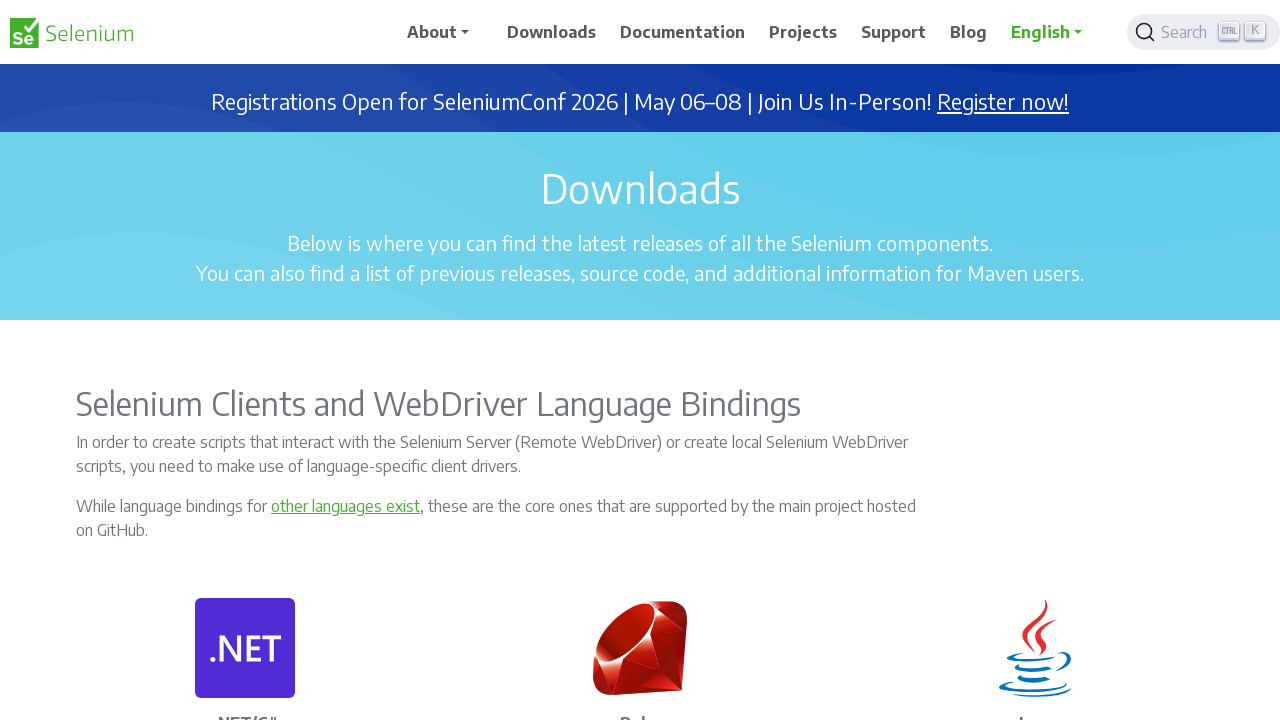

Scrolled down by 1000 pixels on Selenium downloads page
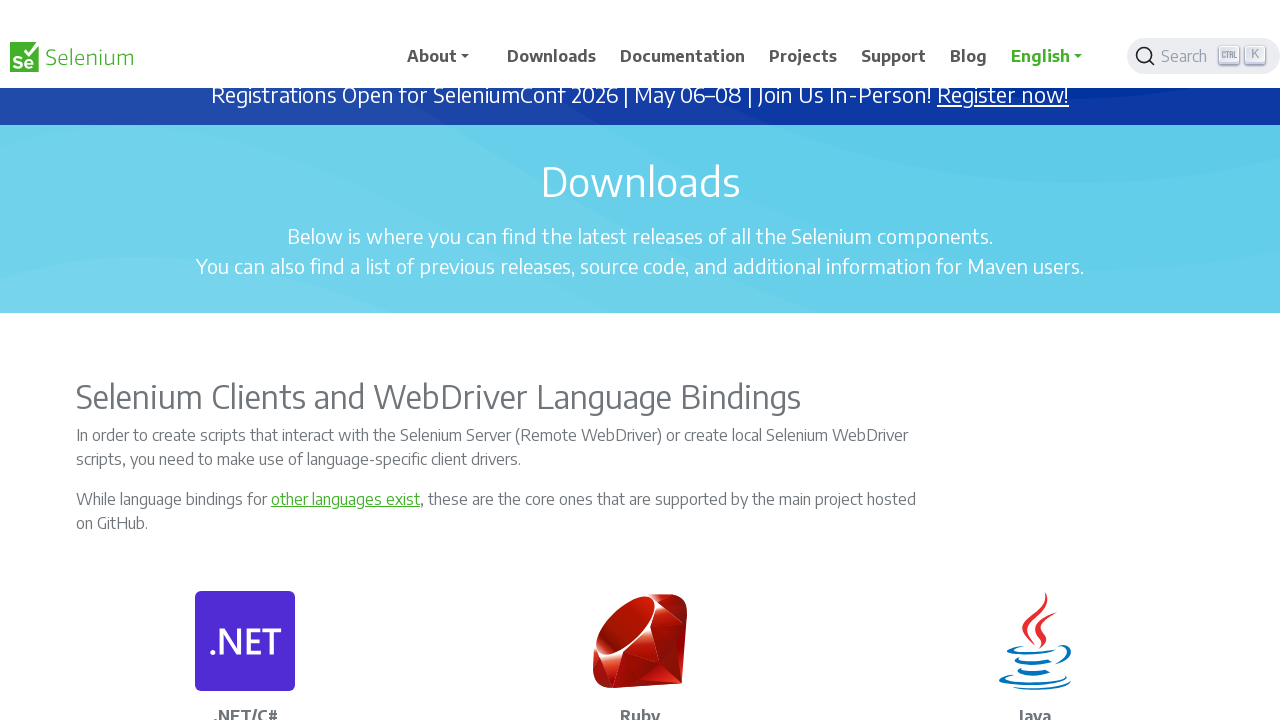

Waited 2 seconds for scroll animation to complete
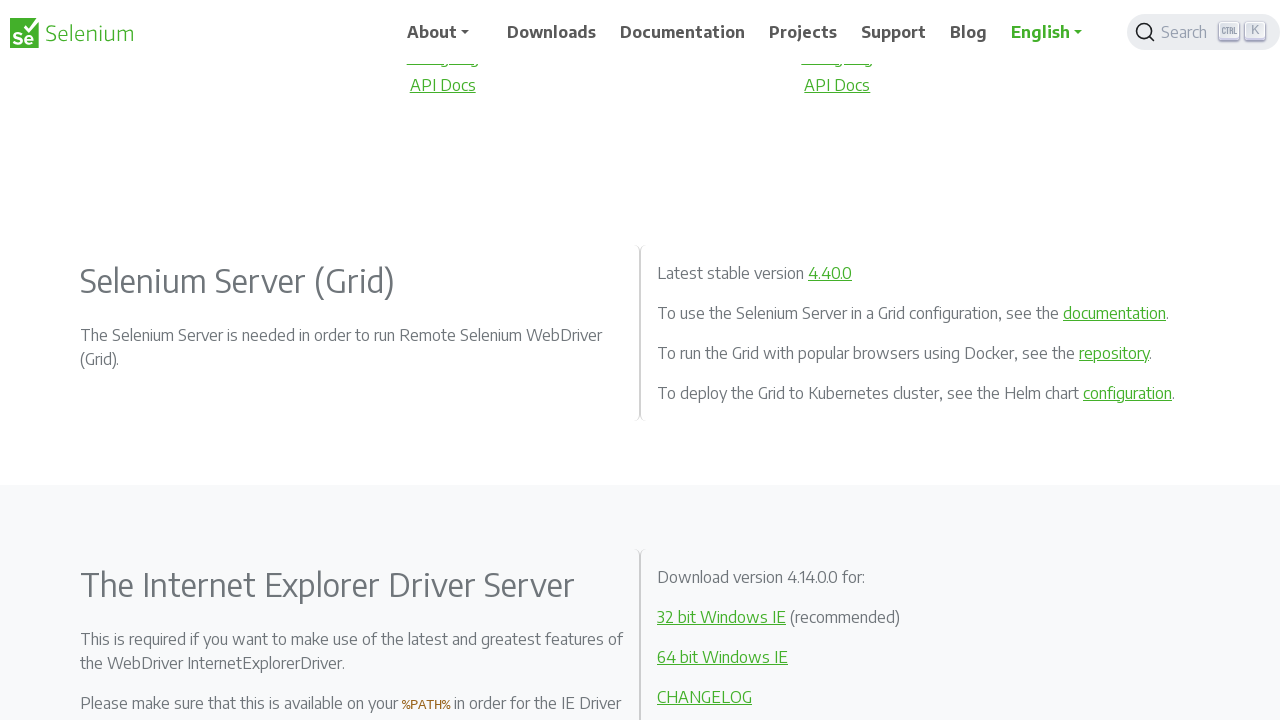

Scrolled up by 1000 pixels
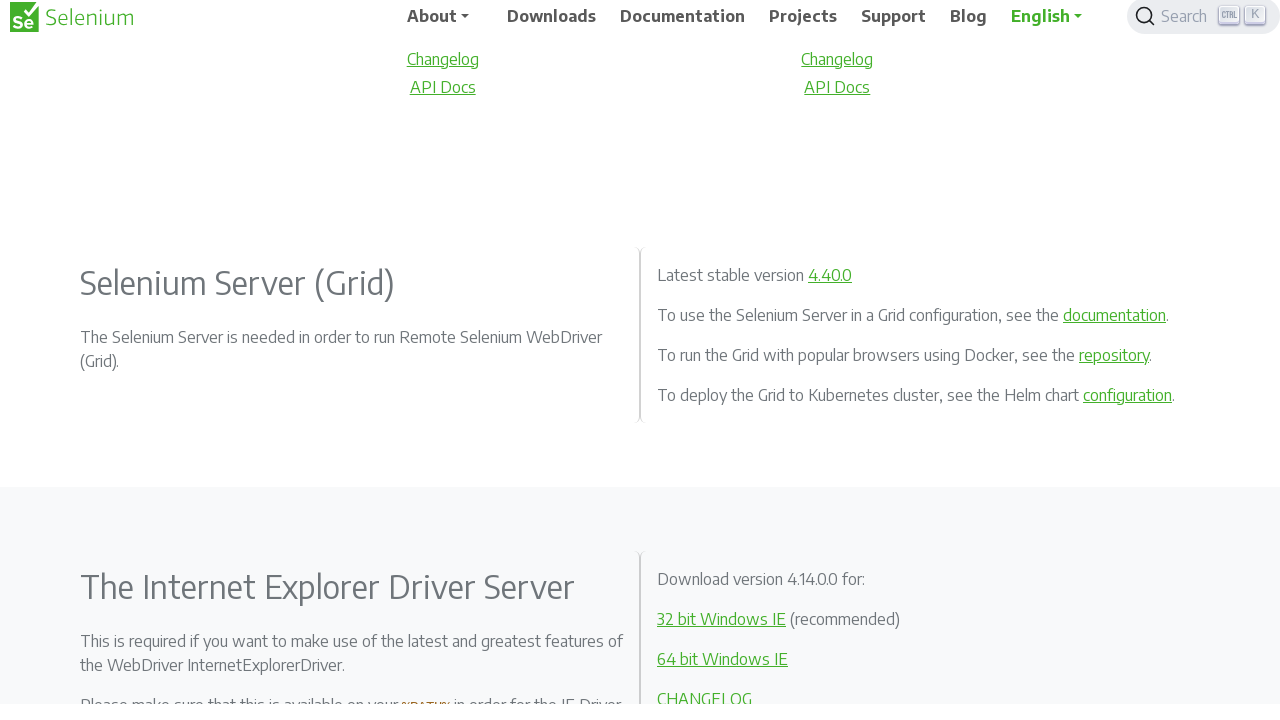

Waited 2 seconds for scroll animation to complete
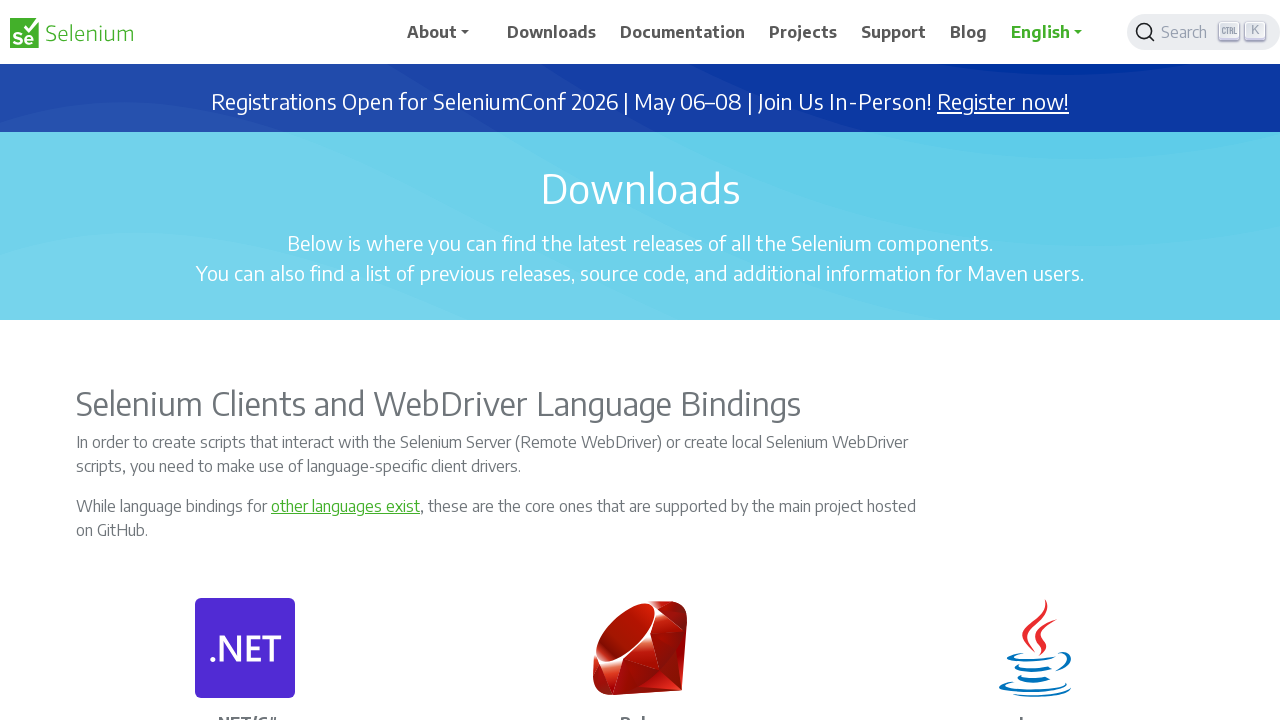

Scrolled right by 200 pixels
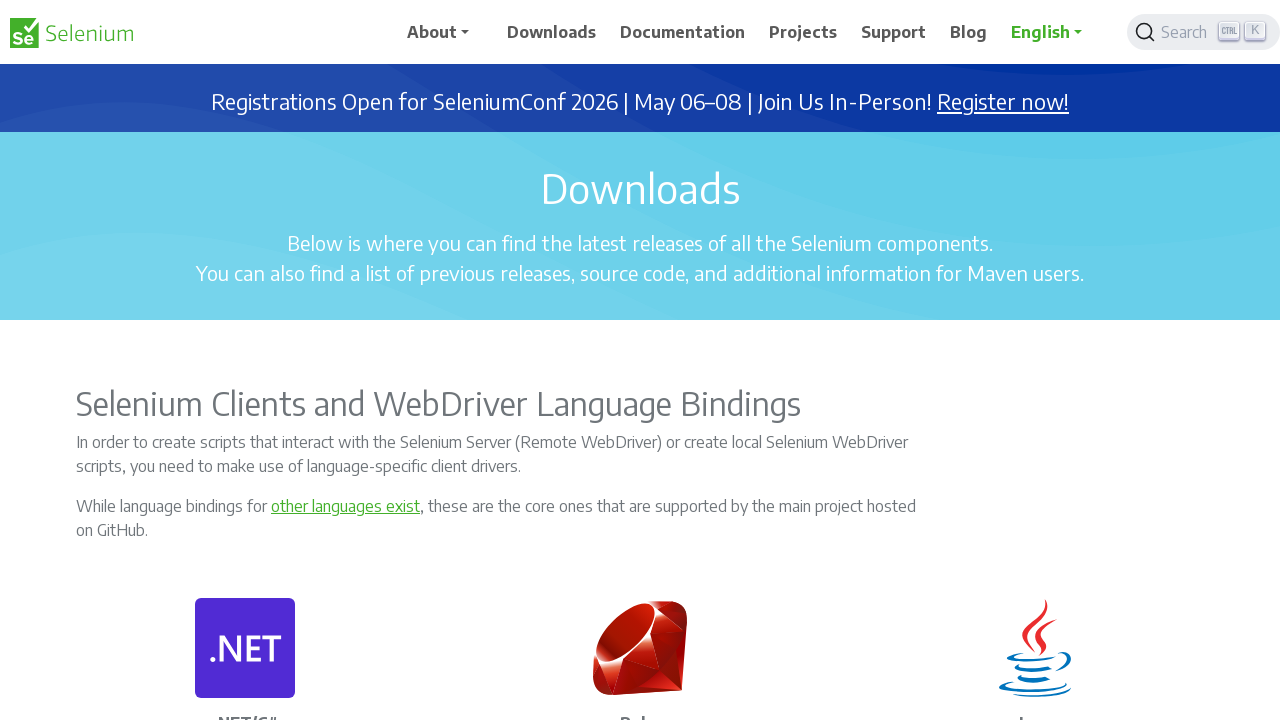

Waited 2 seconds for scroll animation to complete
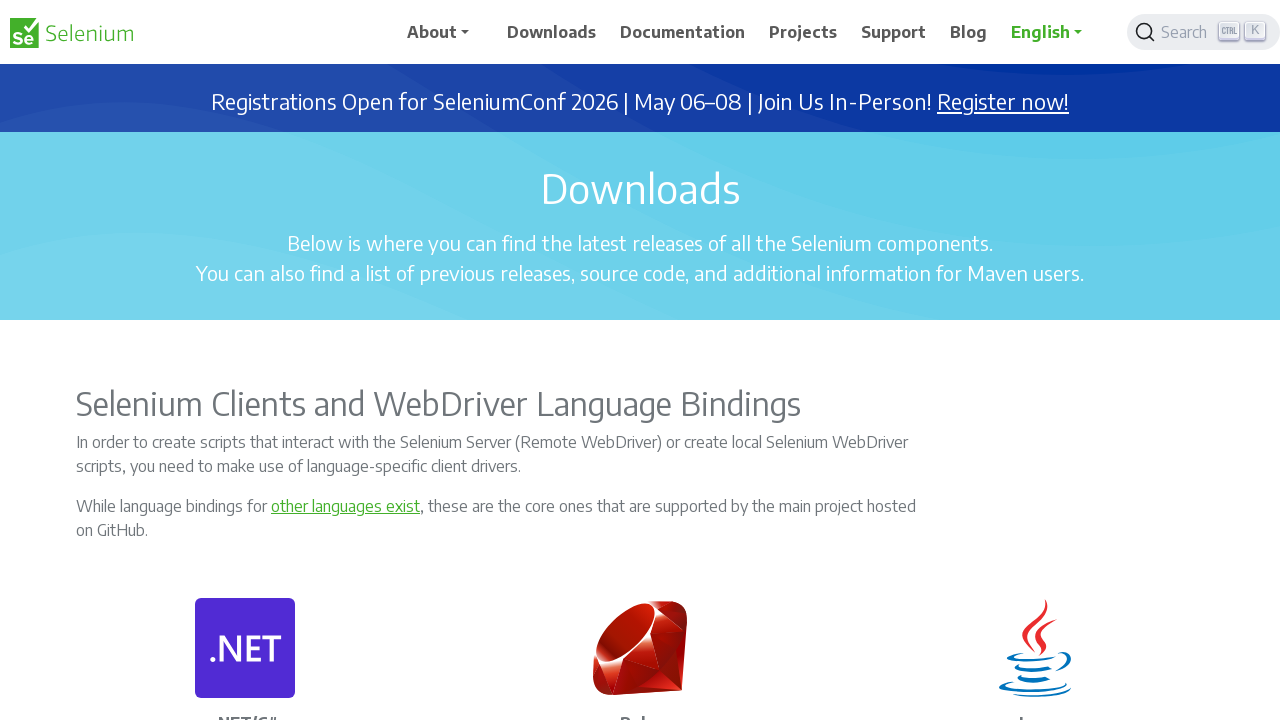

Scrolled left by 200 pixels
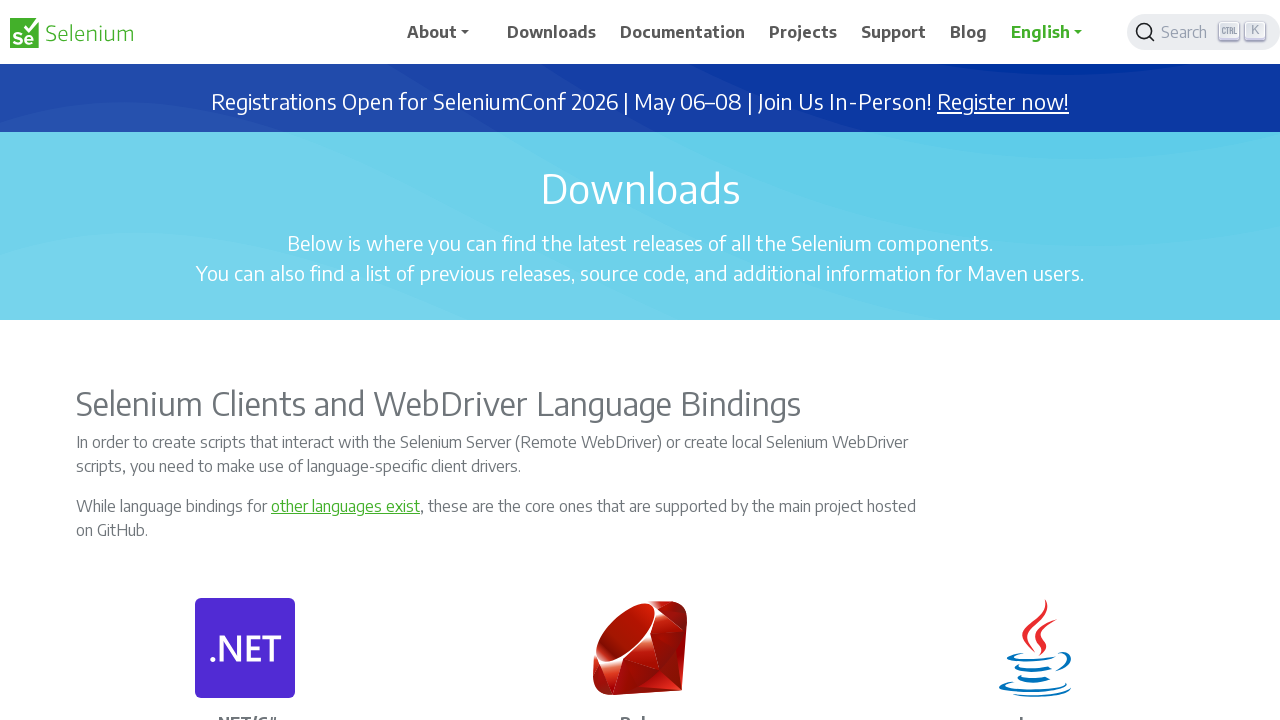

Waited 2 seconds for scroll animation to complete
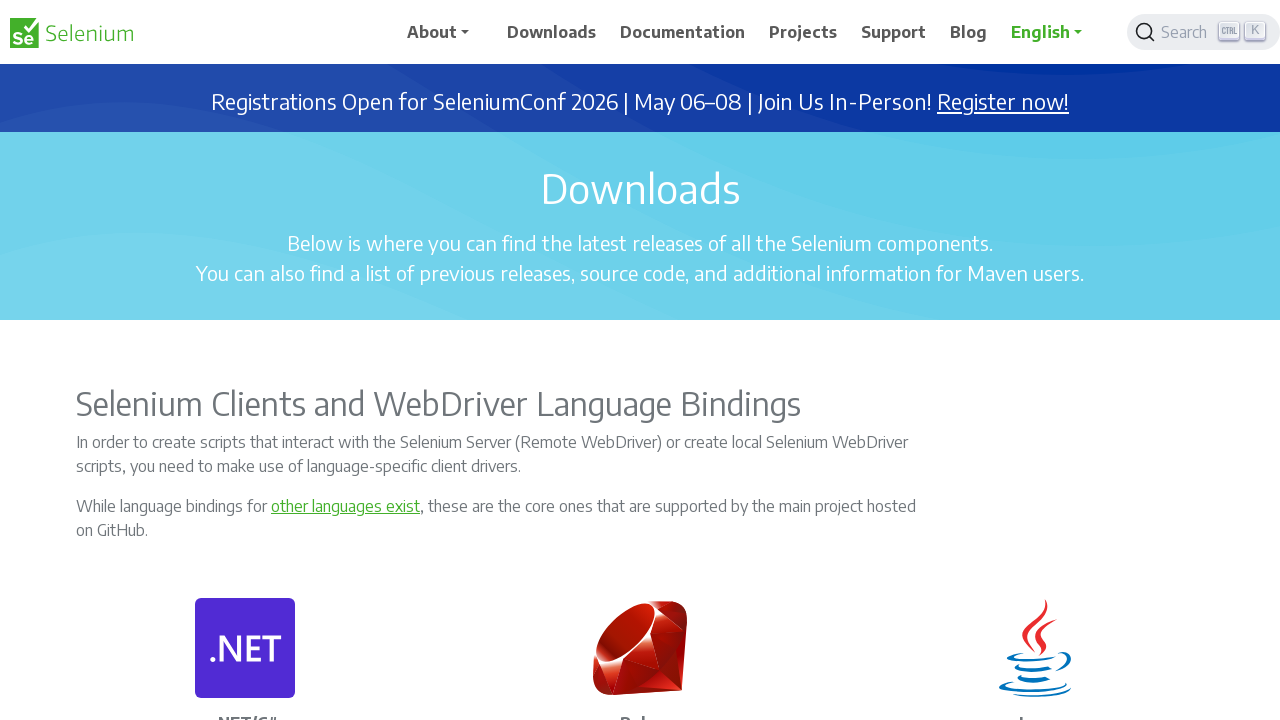

Scrolled to the bottom of the page
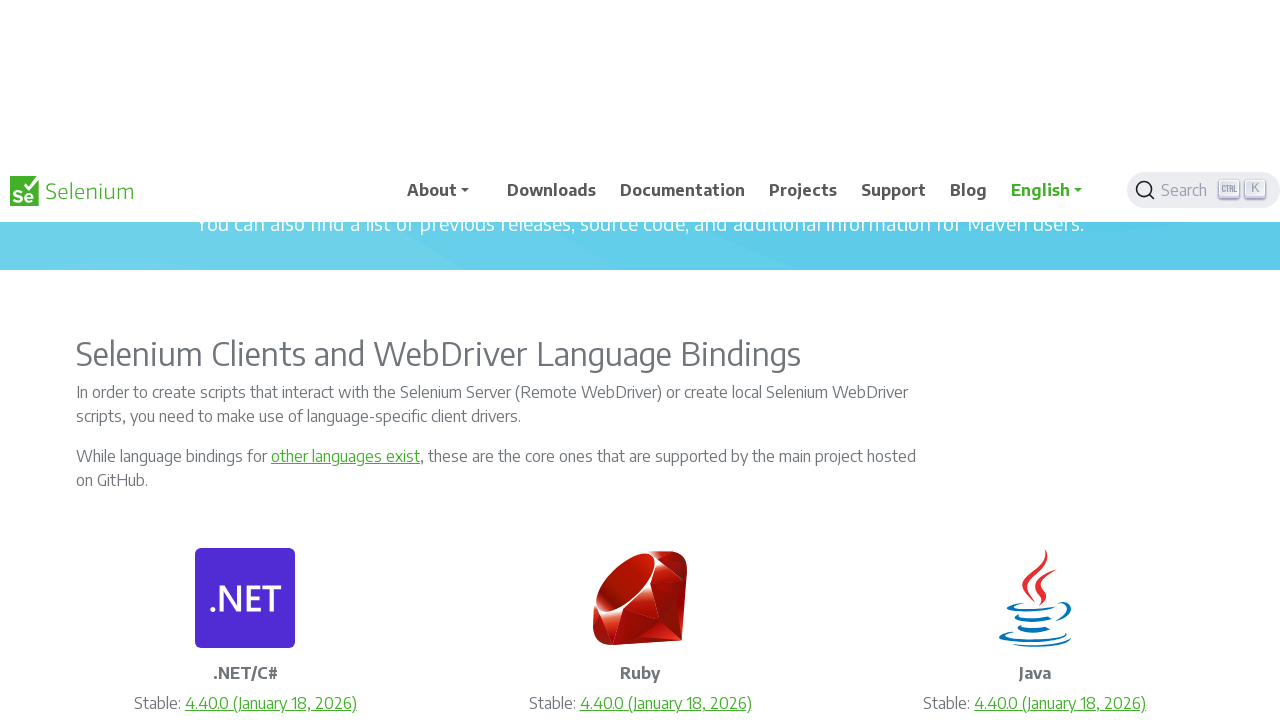

Waited 2 seconds for scroll animation to complete
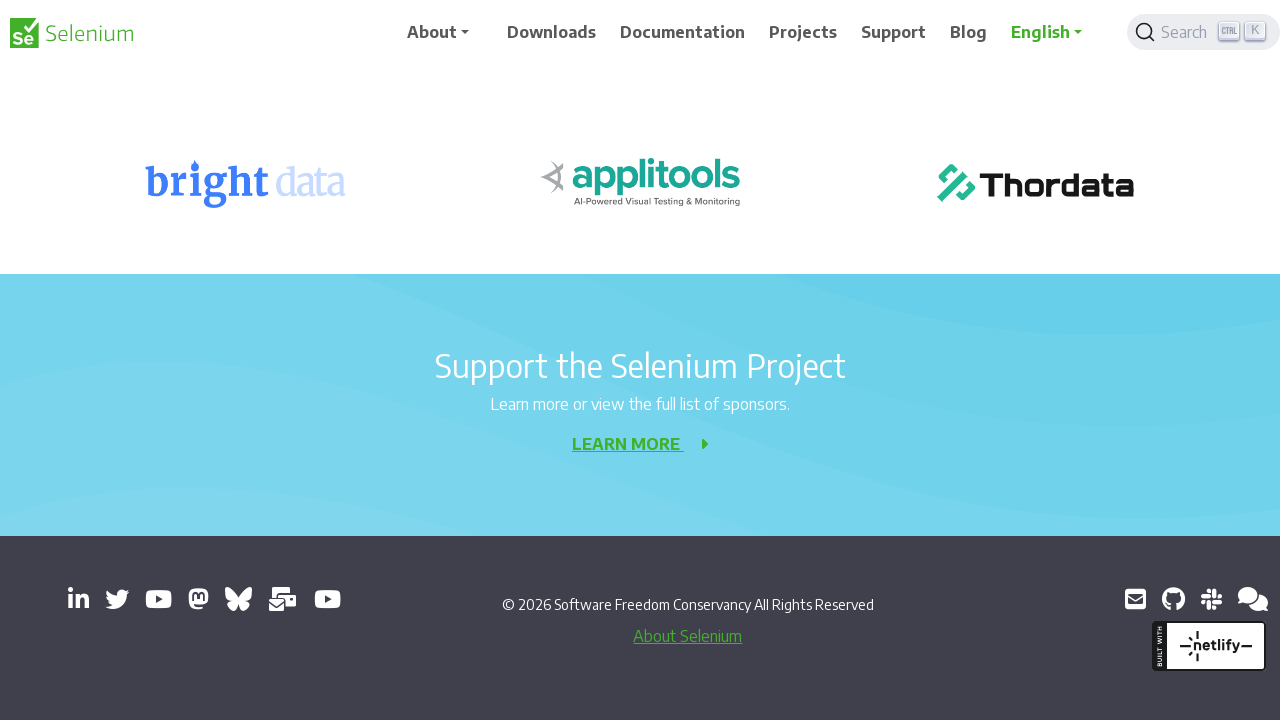

Scrolled to the top of the page
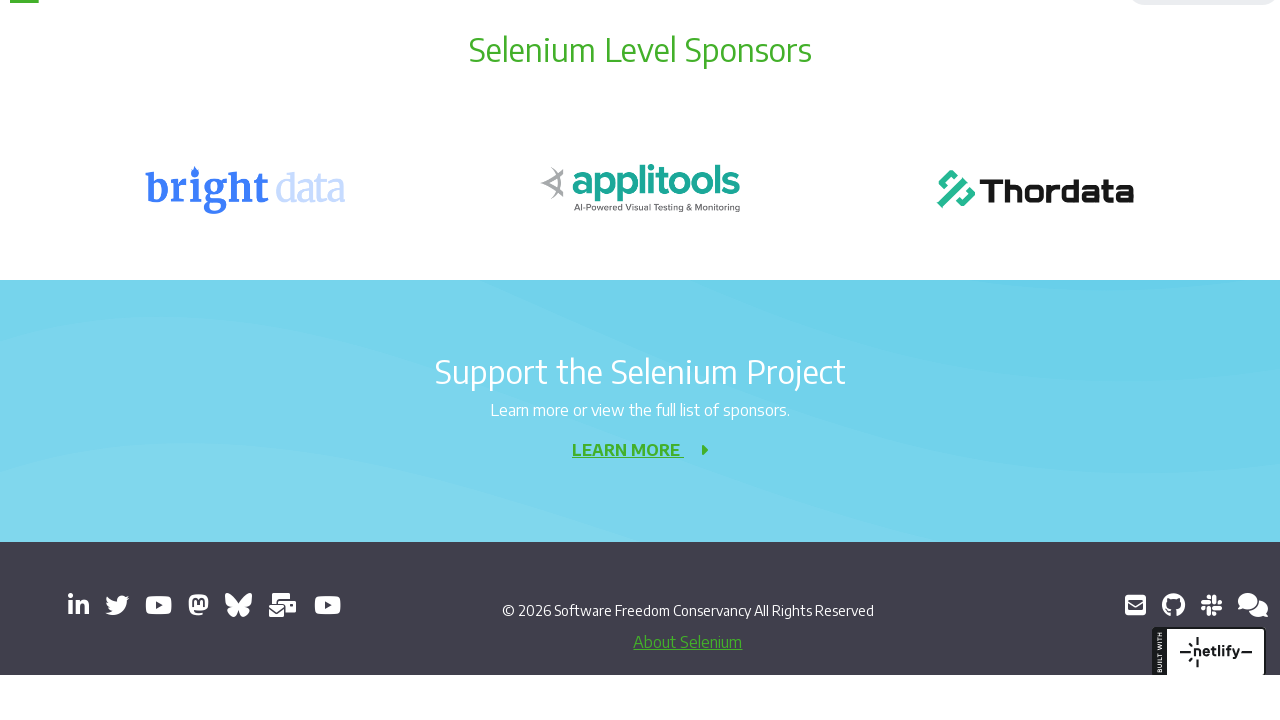

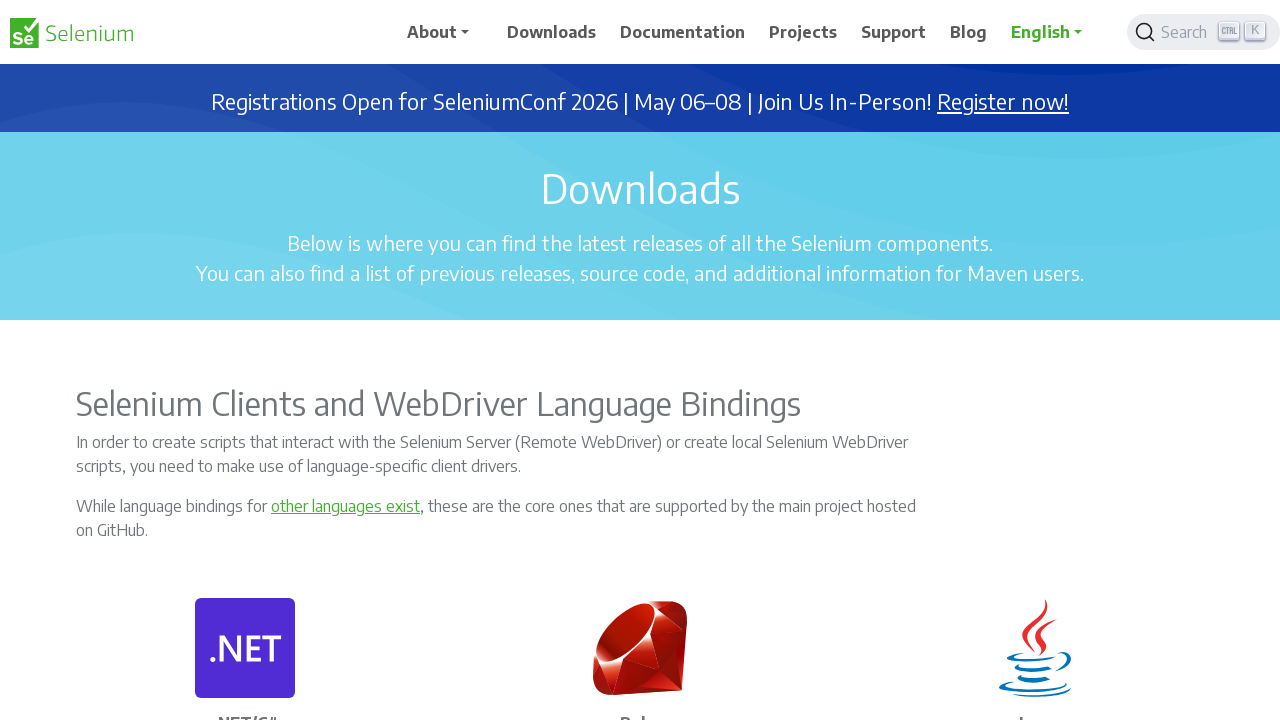